Tests a contact form by filling in name and email fields, submitting the form, and verifying the success message appears.

Starting URL: https://ultimateqa.com/simple-html-elements-for-automation/

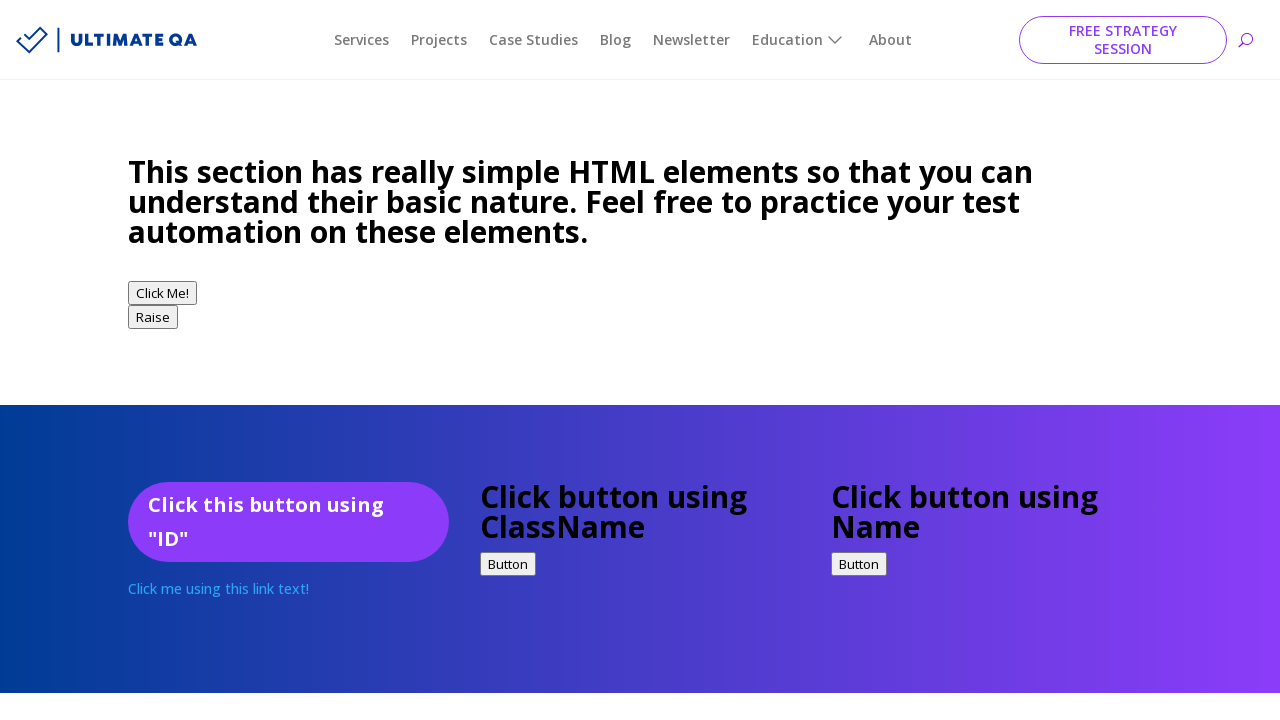

Filled name field with 'Tester' on input[data-original_id='name']
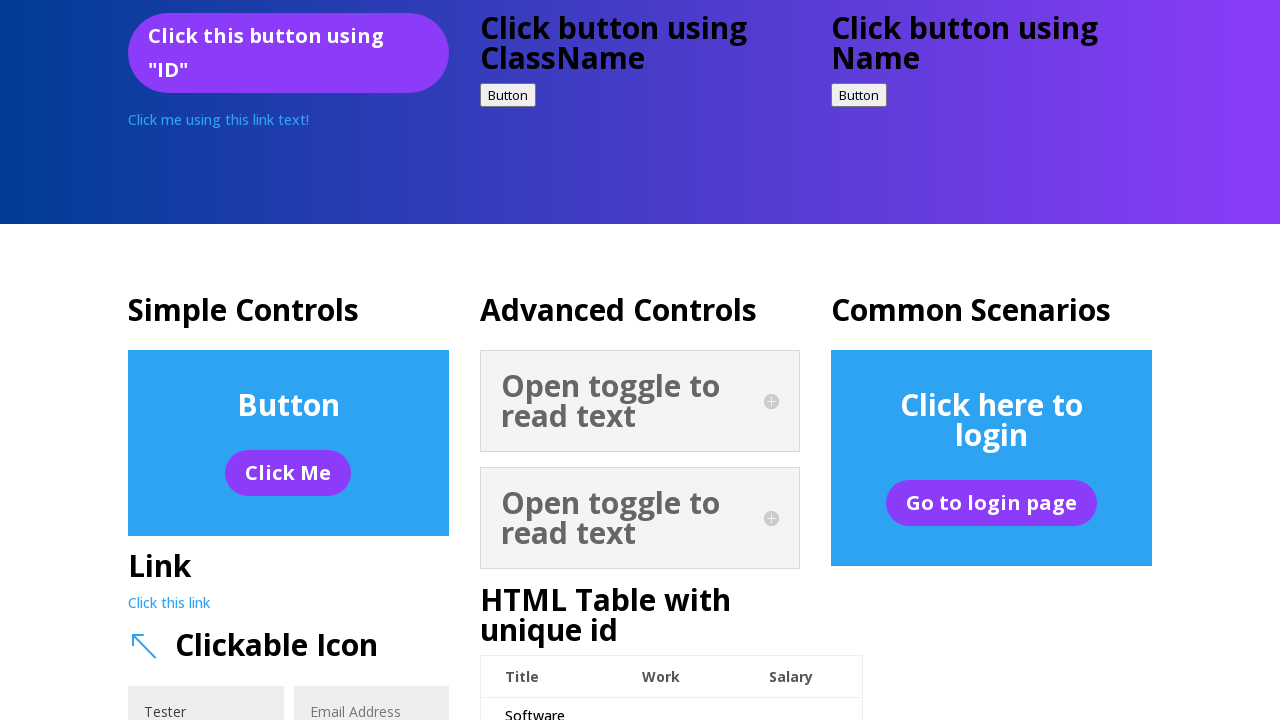

Filled email field with 'tester@tester.pl' on input[data-original_id='email']
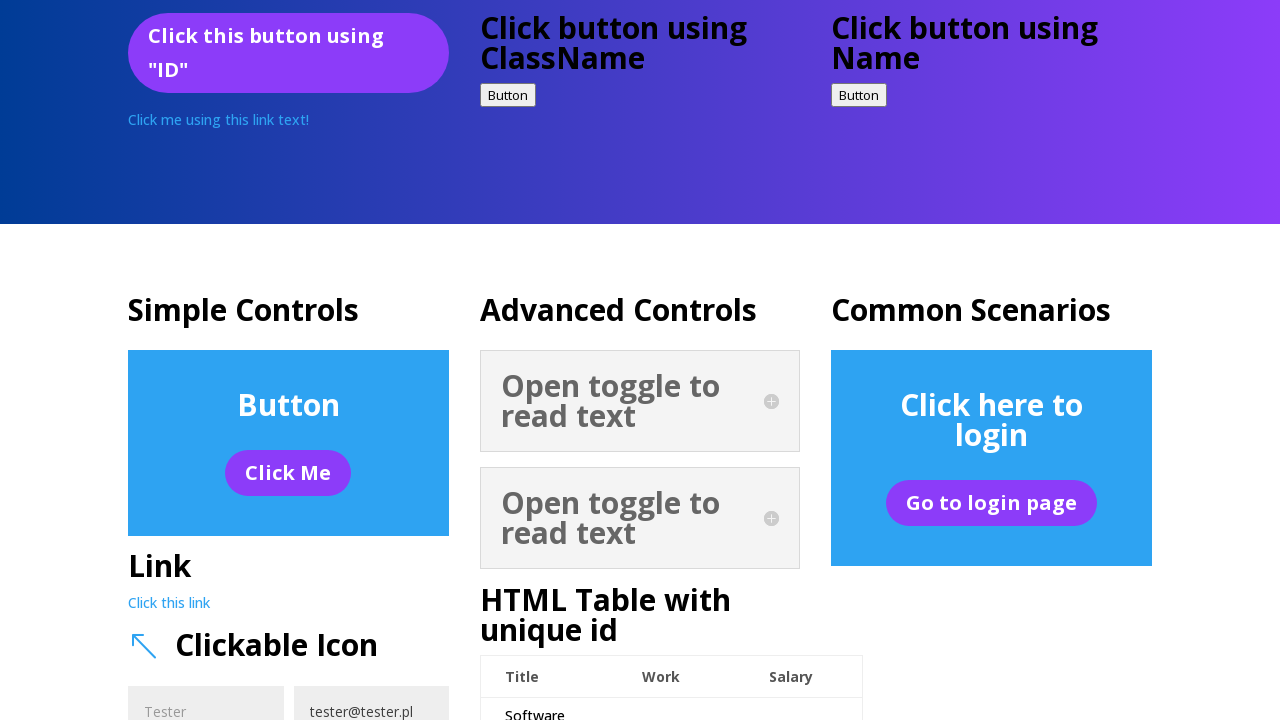

Clicked submit button at (379, 361) on button.et_pb_contact_submit.et_pb_button
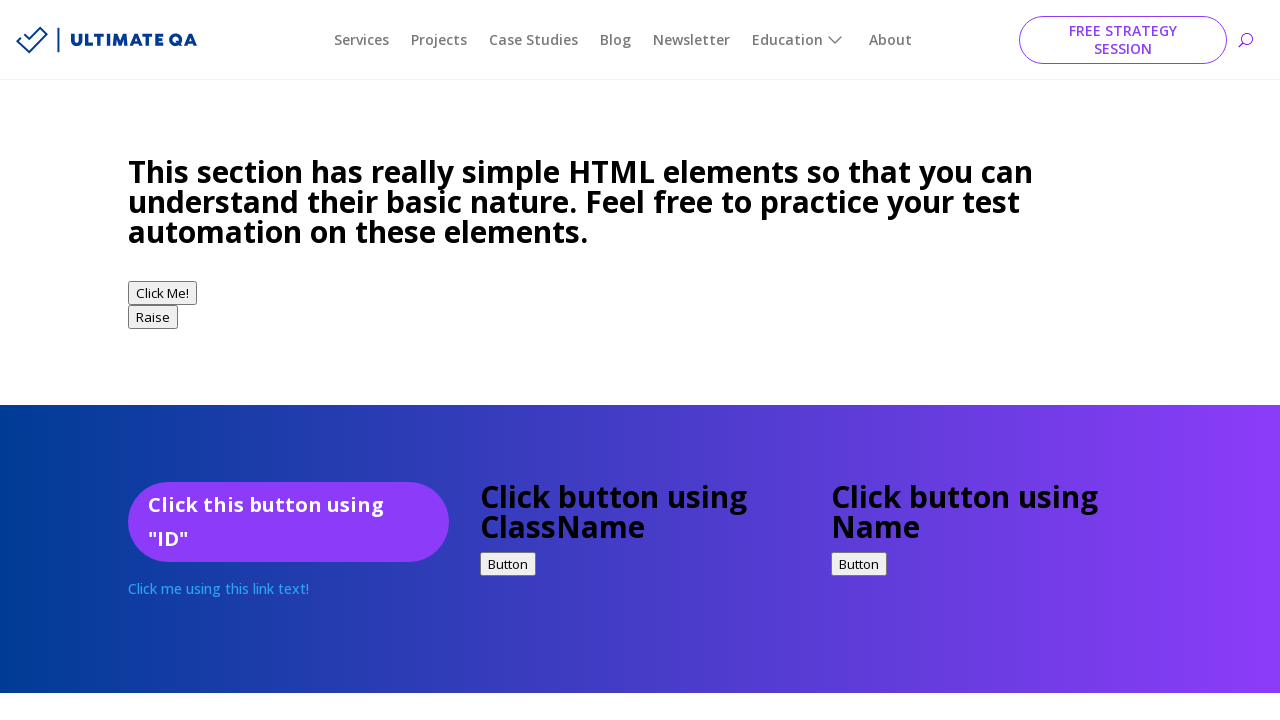

Success message appeared on page
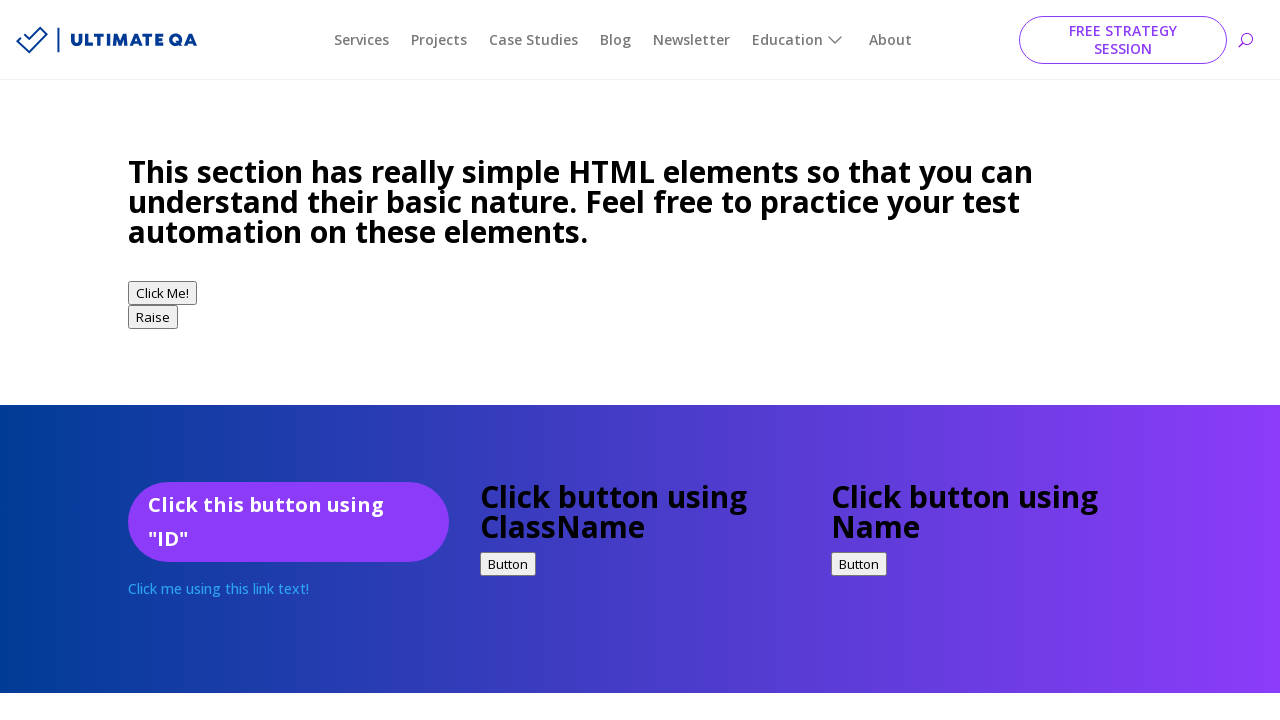

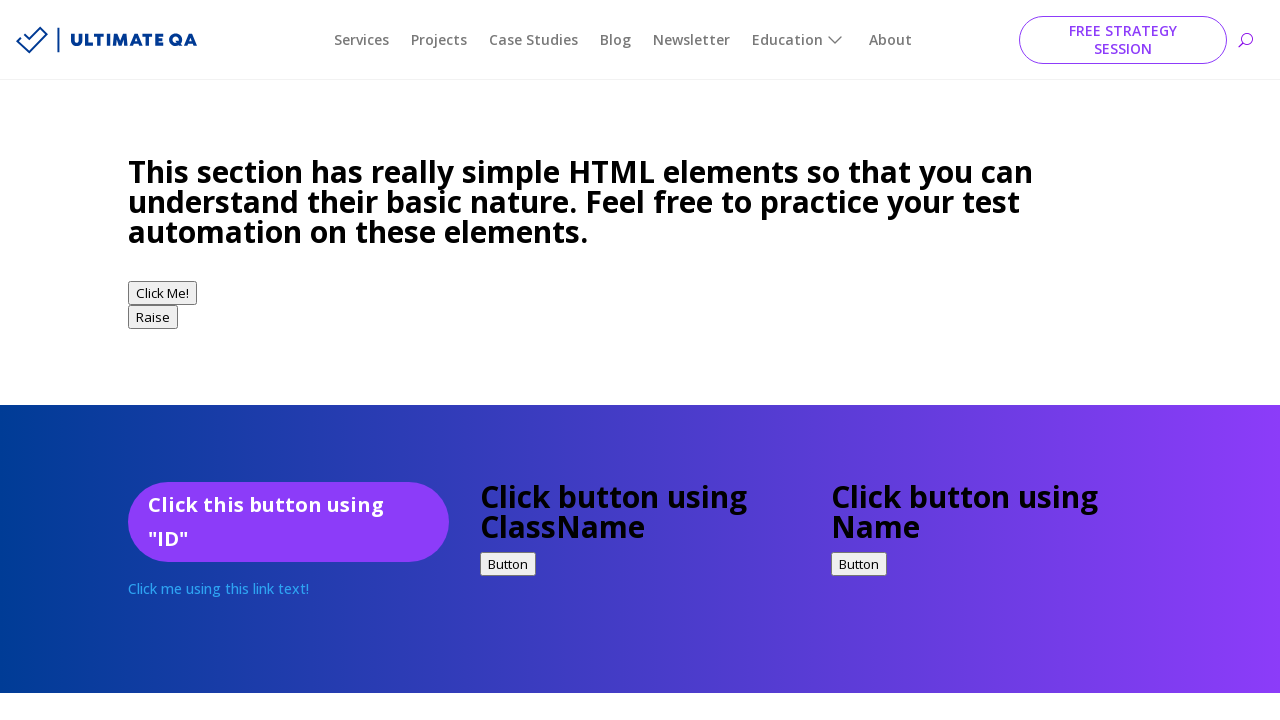